Tests JavaScript prompt dialog by clicking prompt button, entering text in the prompt, and verifying the entered text appears in result

Starting URL: https://automationfc.github.io/basic-form/index.html

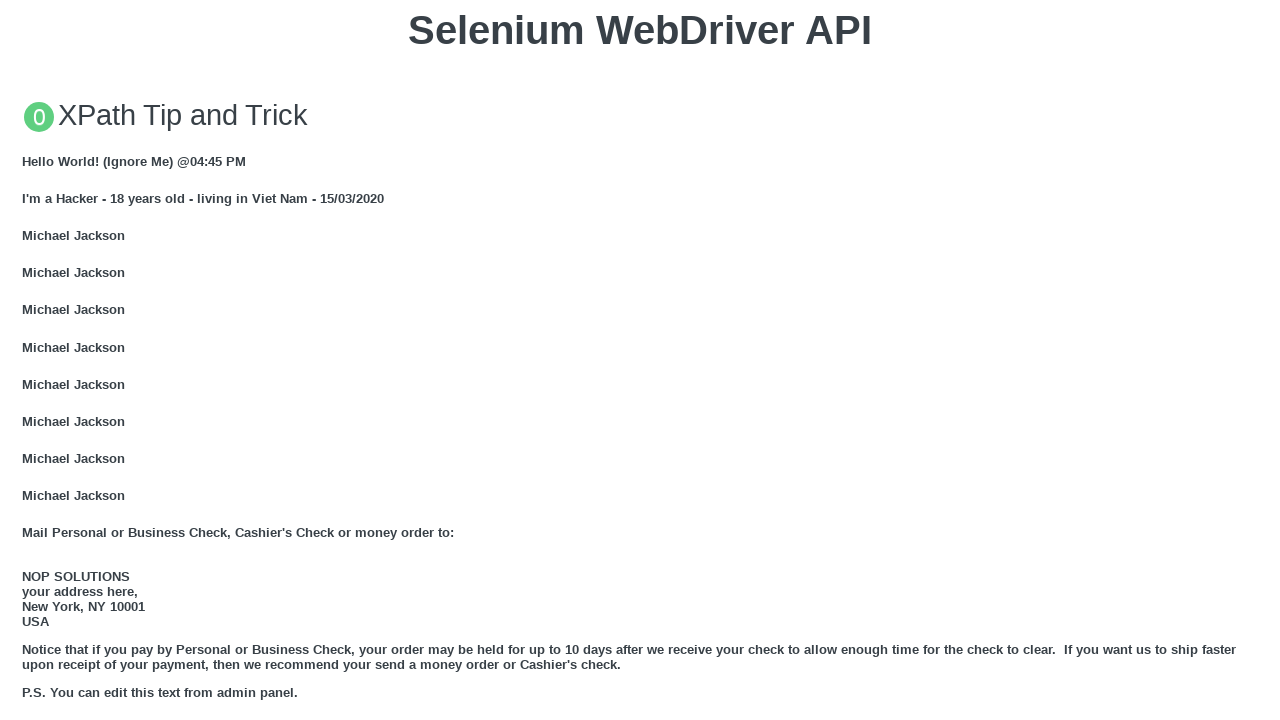

Set up dialog event handler
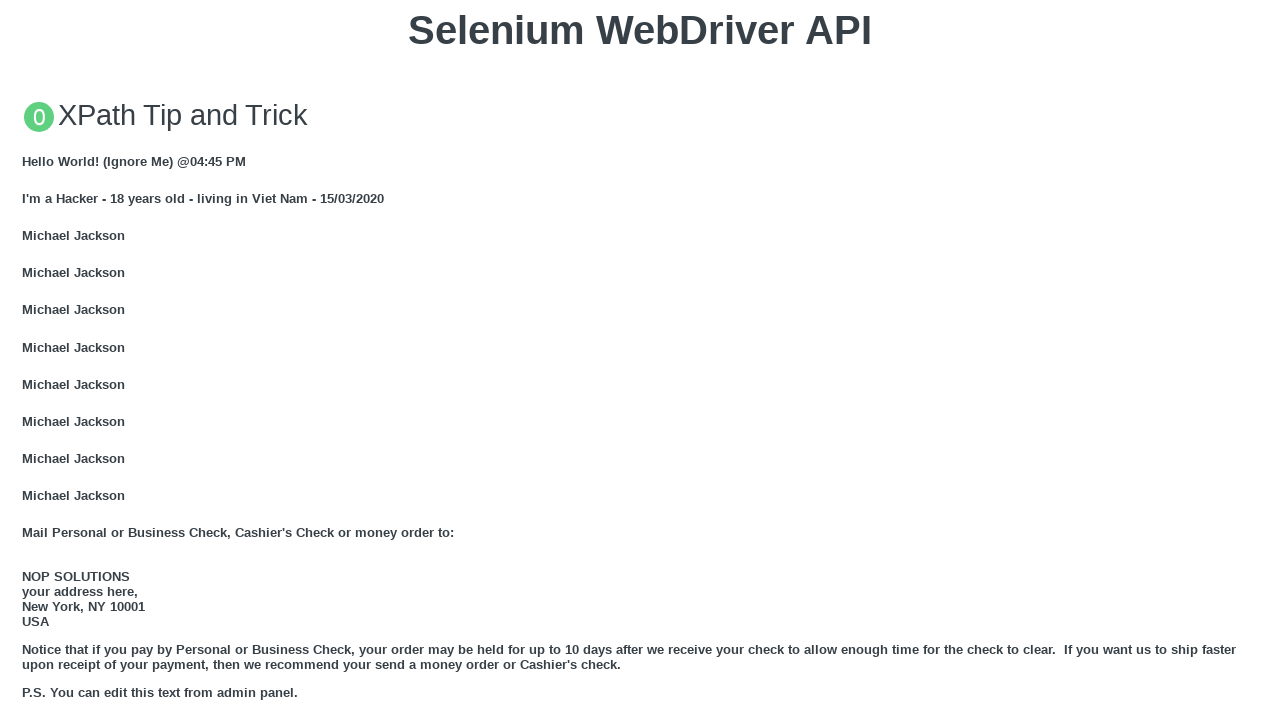

Clicked JavaScript prompt button at (640, 360) on xpath=//button[@onclick='jsPrompt()']
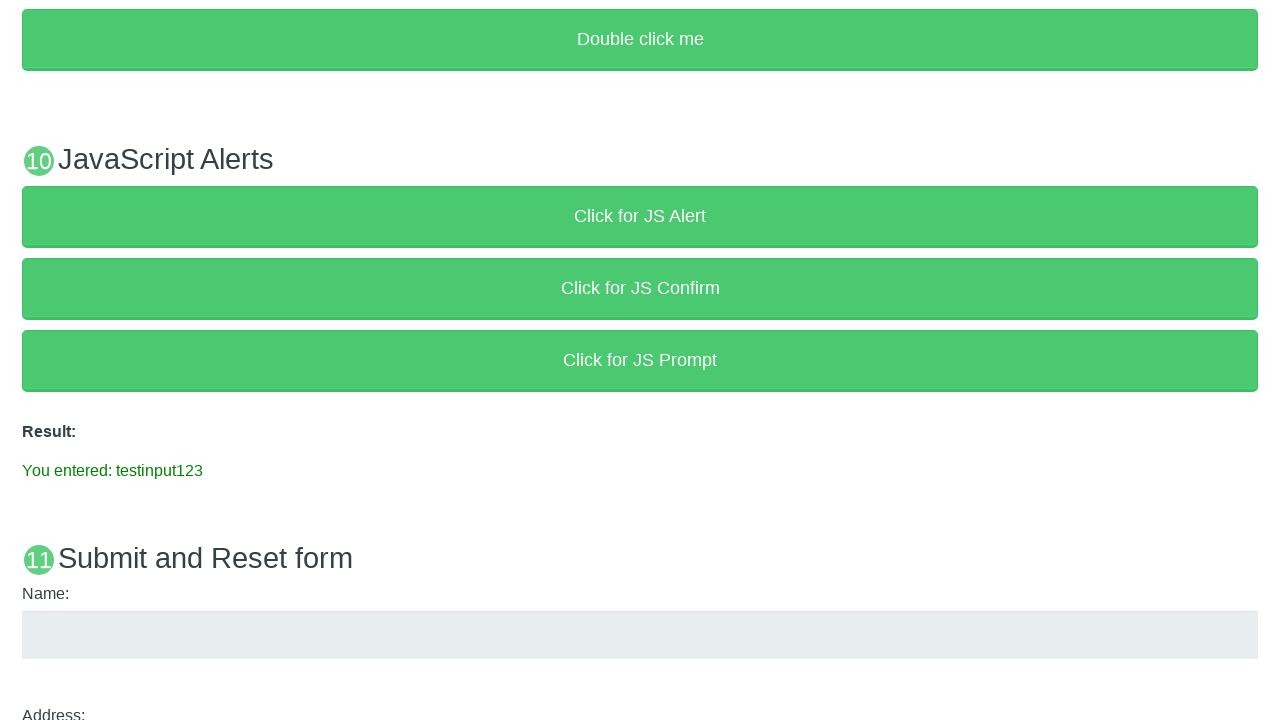

Result text element loaded
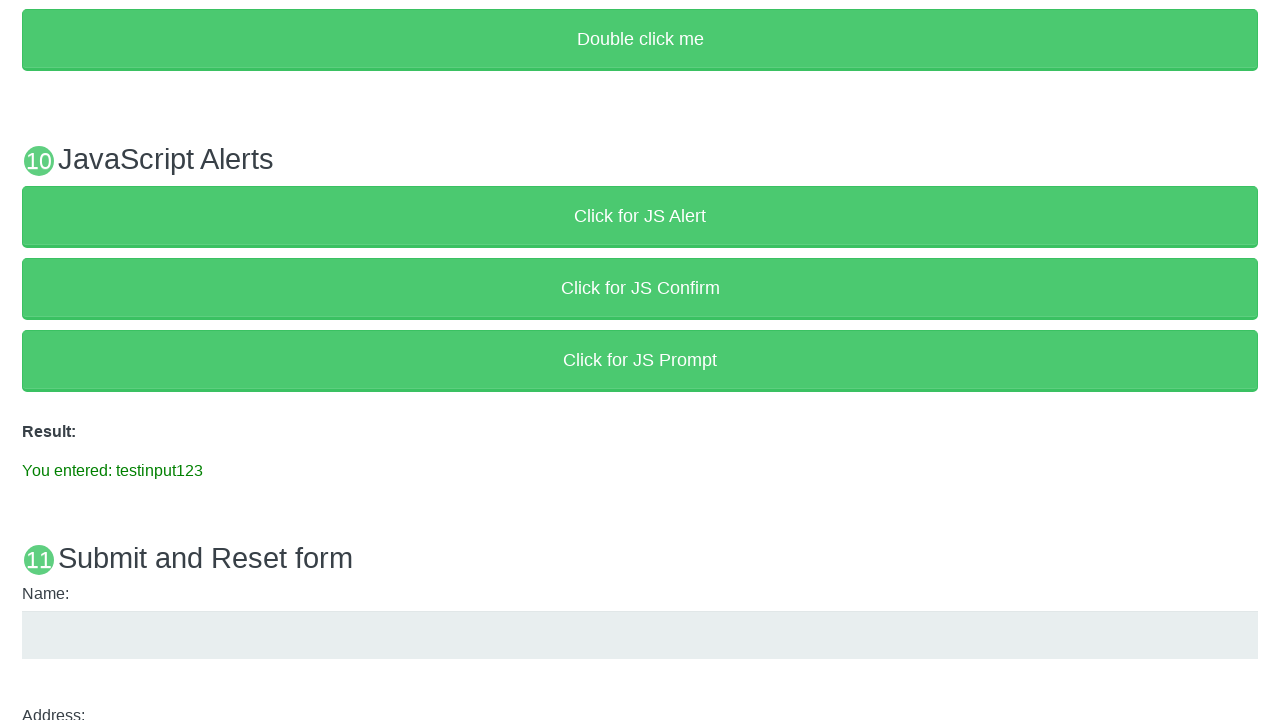

Retrieved result text: 'You entered: testinput123'
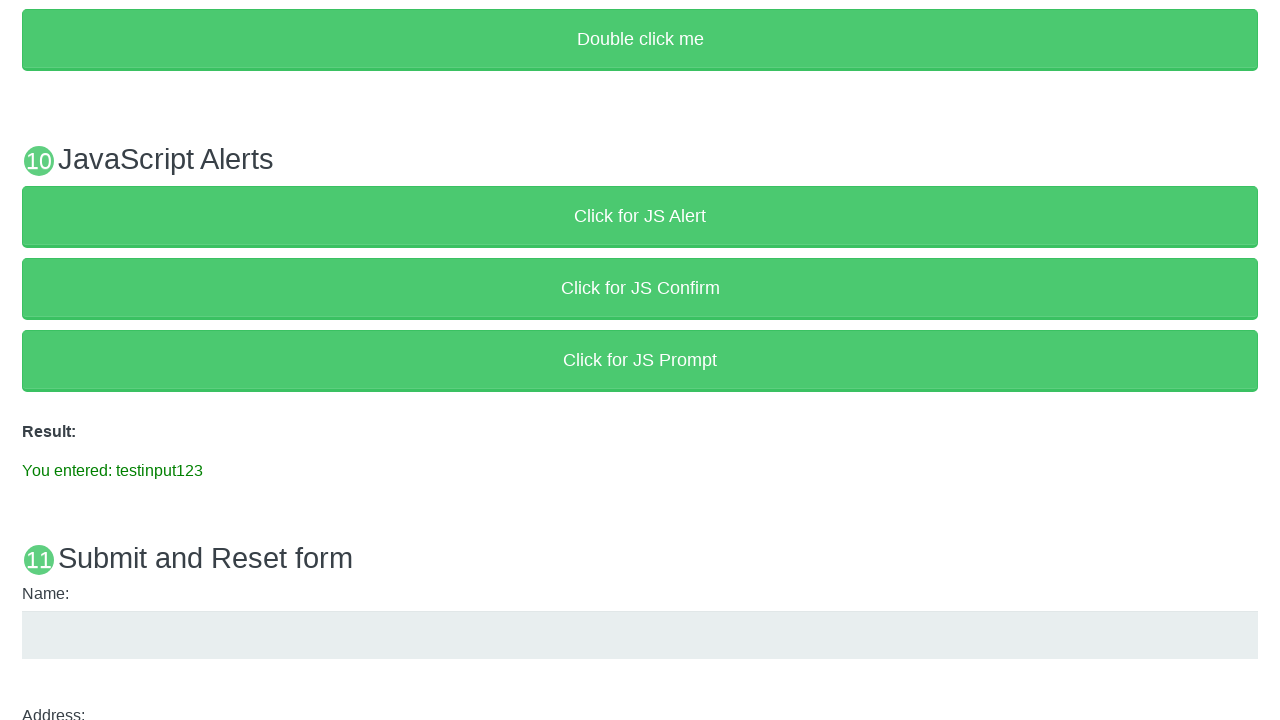

Verified result text matches expected value 'You entered: testinput123'
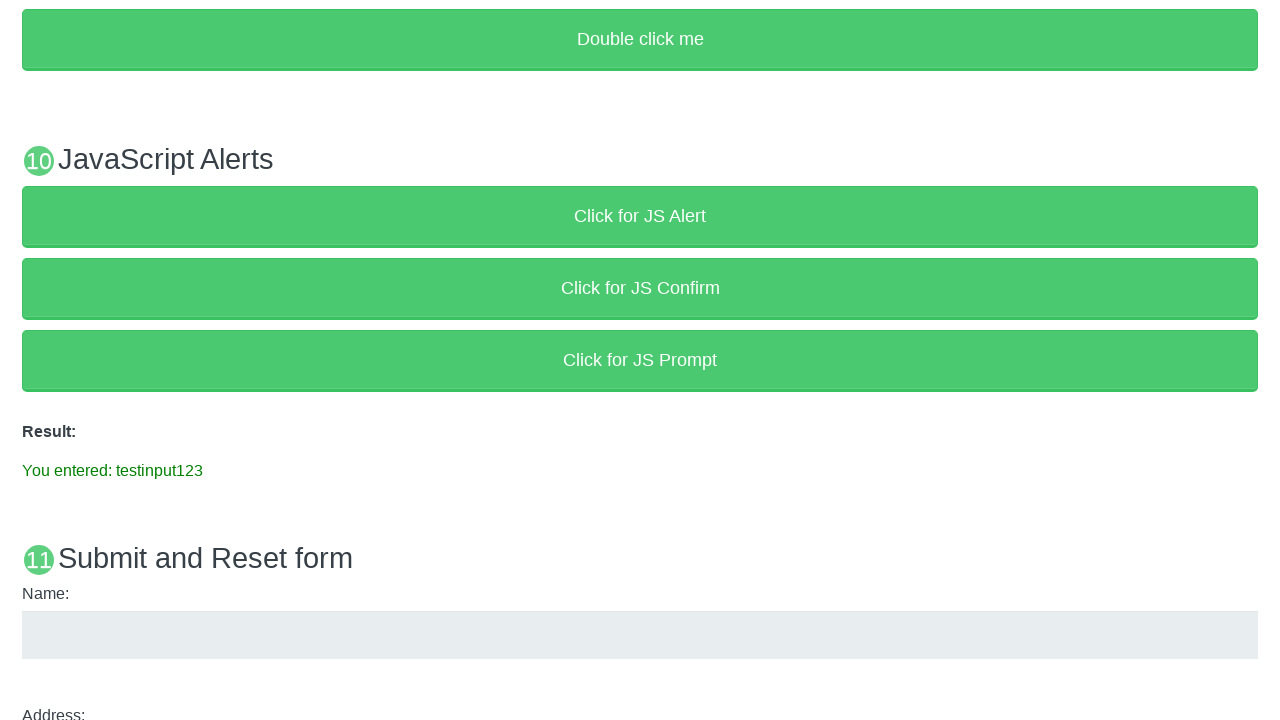

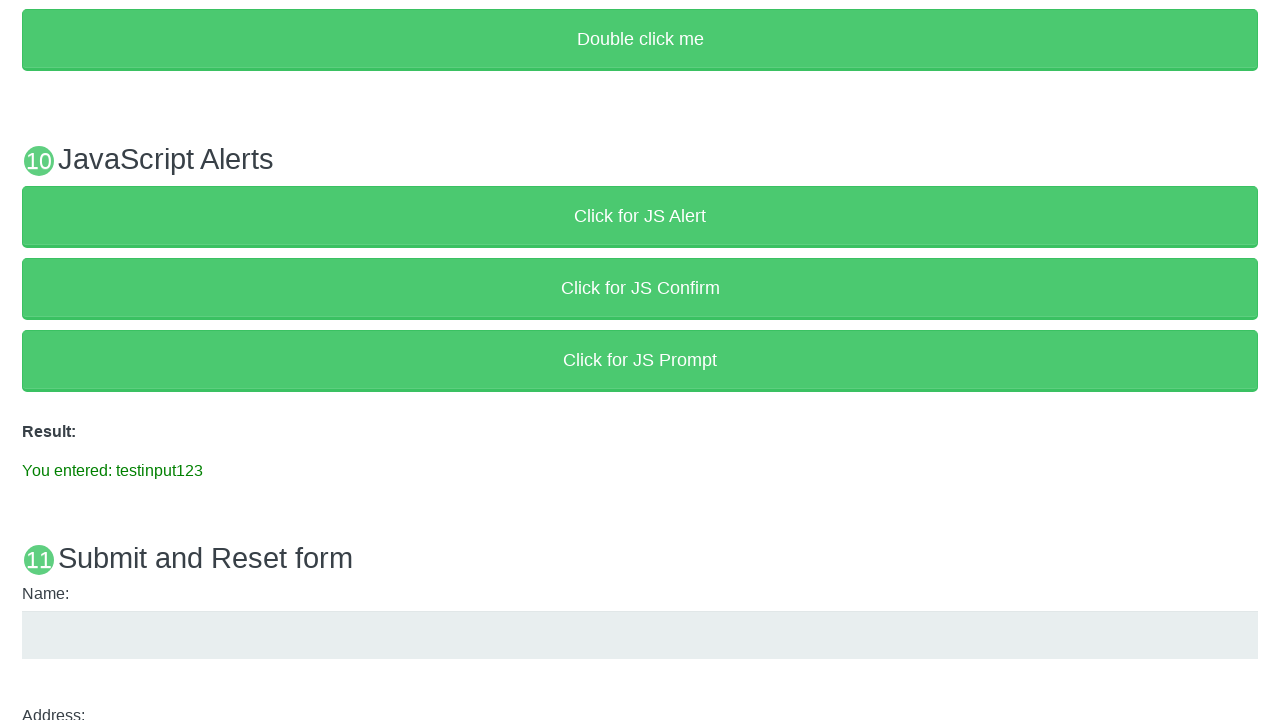